Tests scrolling and clicking functionality on Pepperfry website by finding all div elements within the "Partner With Us" section and clicking each one sequentially using JavaScript execution.

Starting URL: https://www.pepperfry.com/

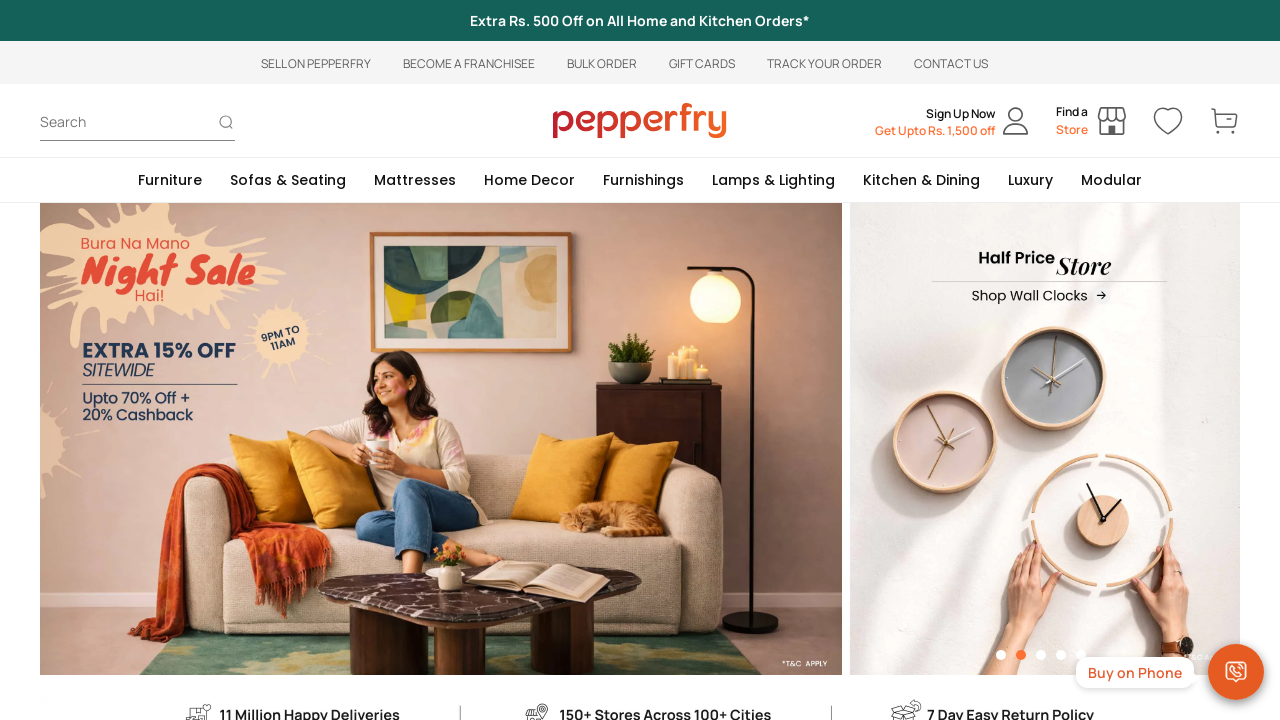

Waited for page to load (domcontentloaded state)
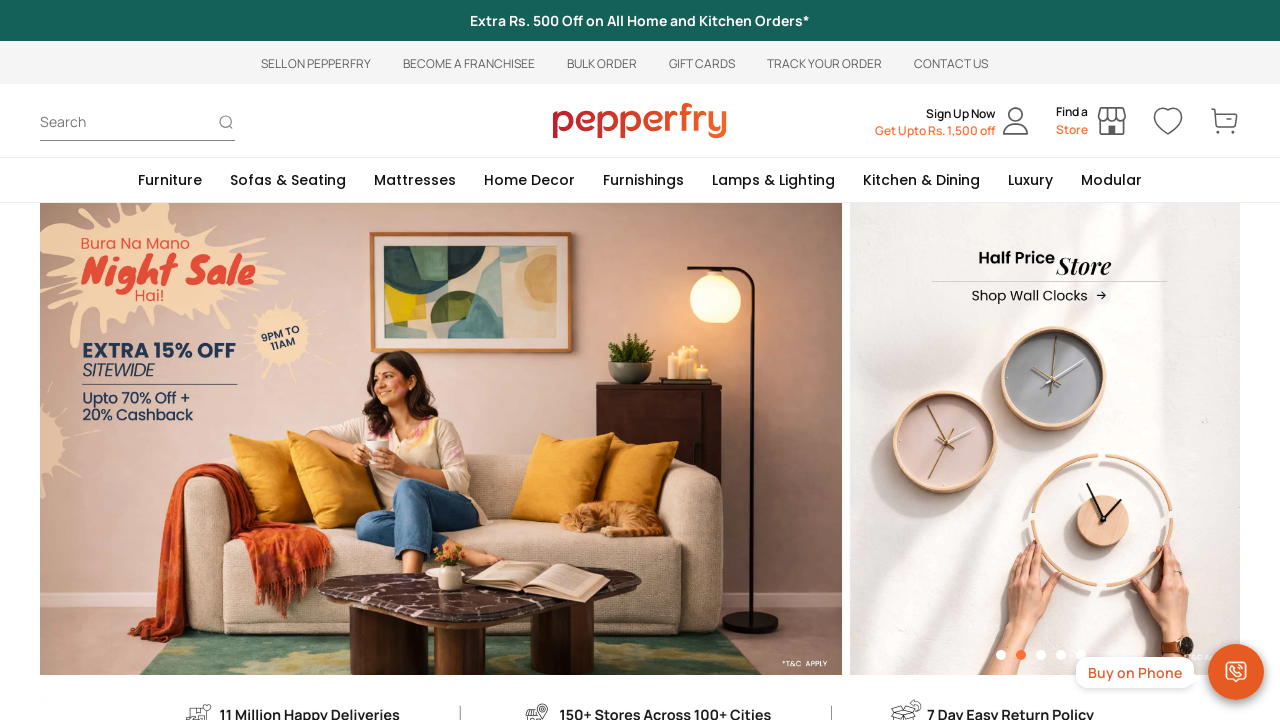

Found all div elements within the 'Partner With Us' section
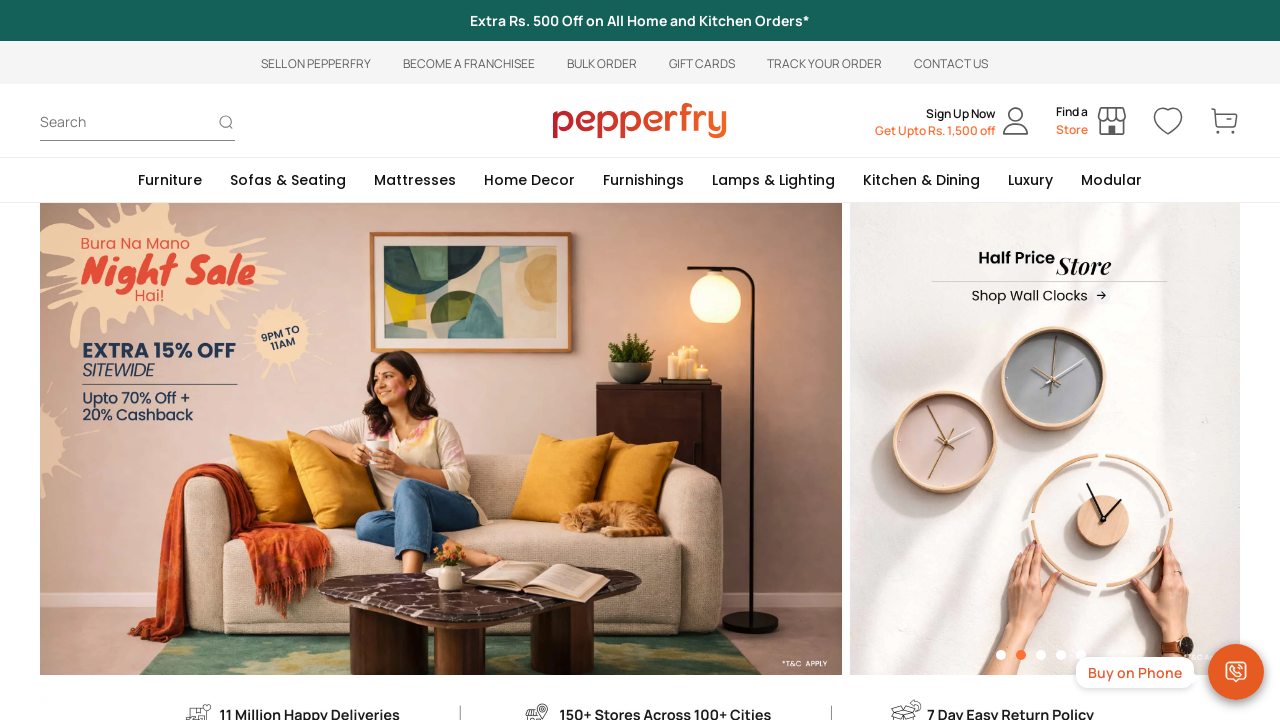

Clicked div element 1 in 'Partner With Us' section using JavaScript
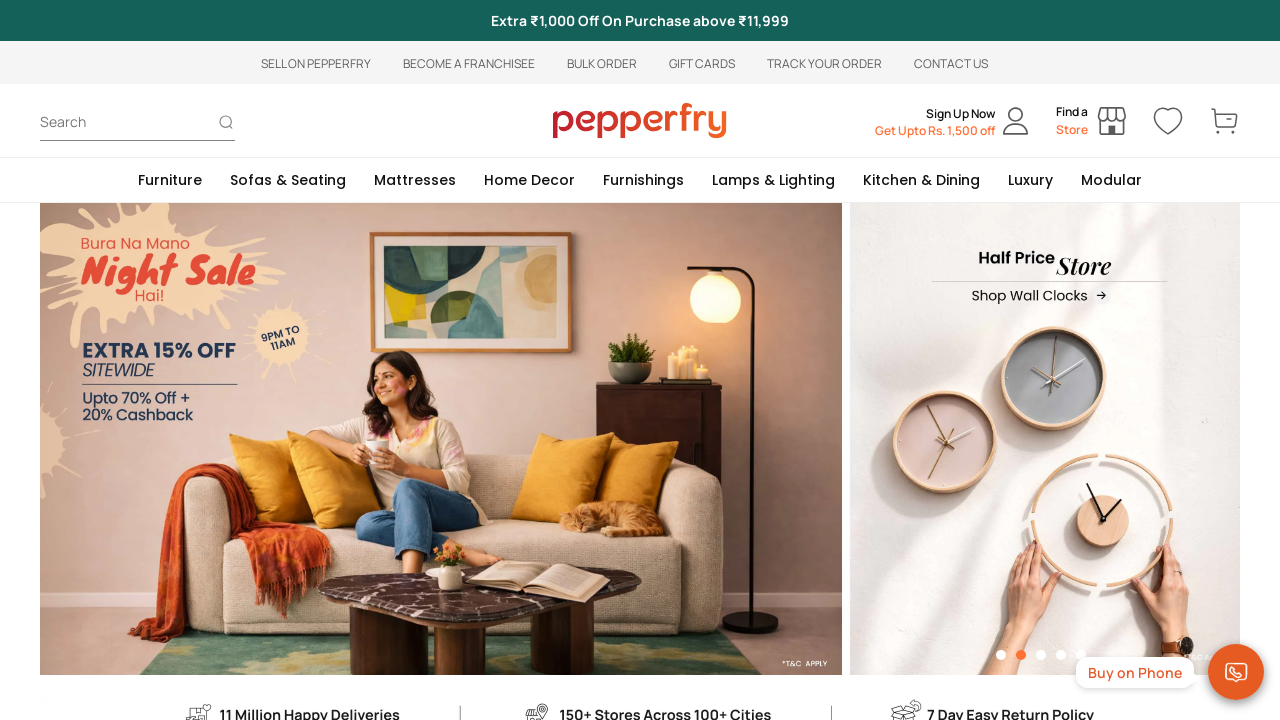

Waited 2 seconds after clicking div element 1
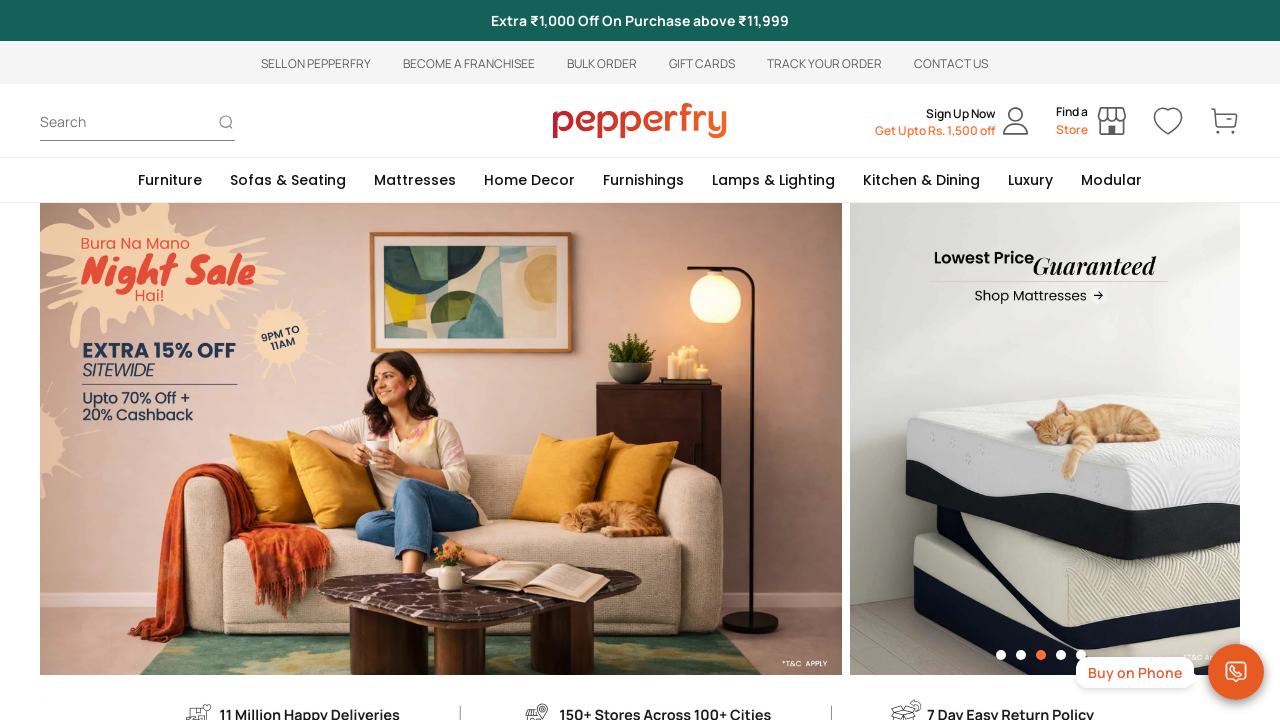

Clicked div element 2 in 'Partner With Us' section using JavaScript
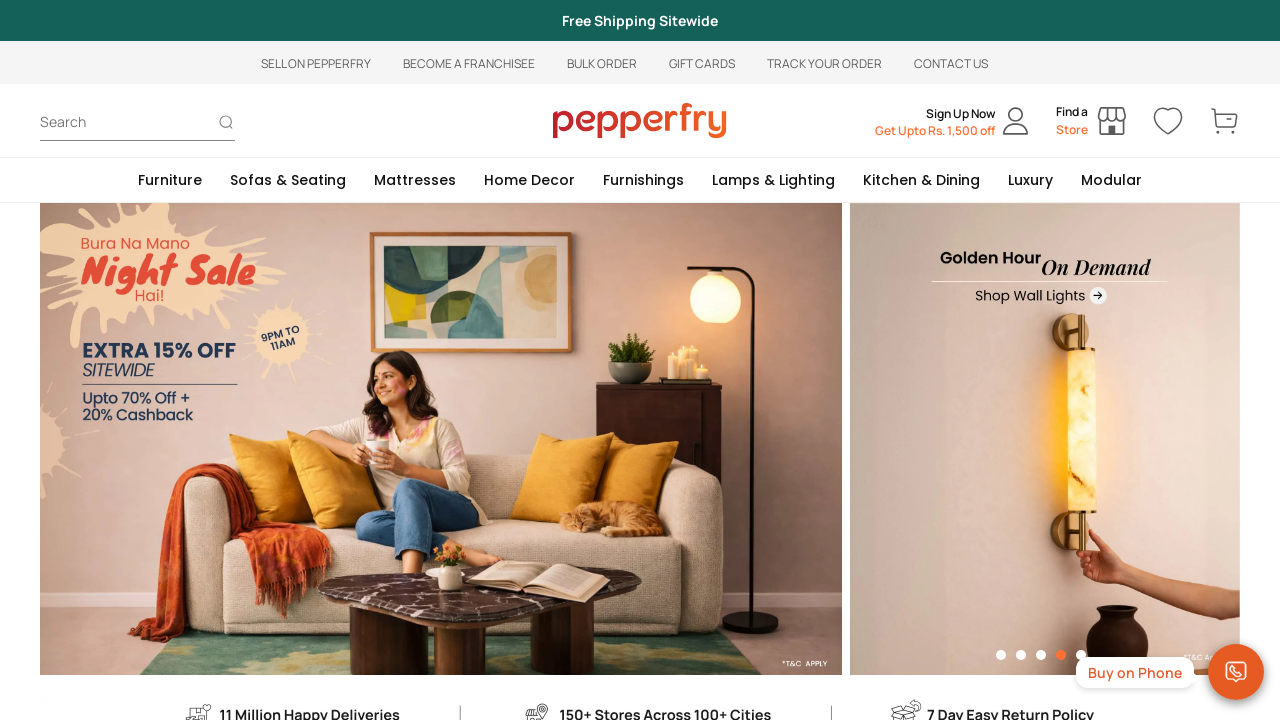

Waited 2 seconds after clicking div element 2
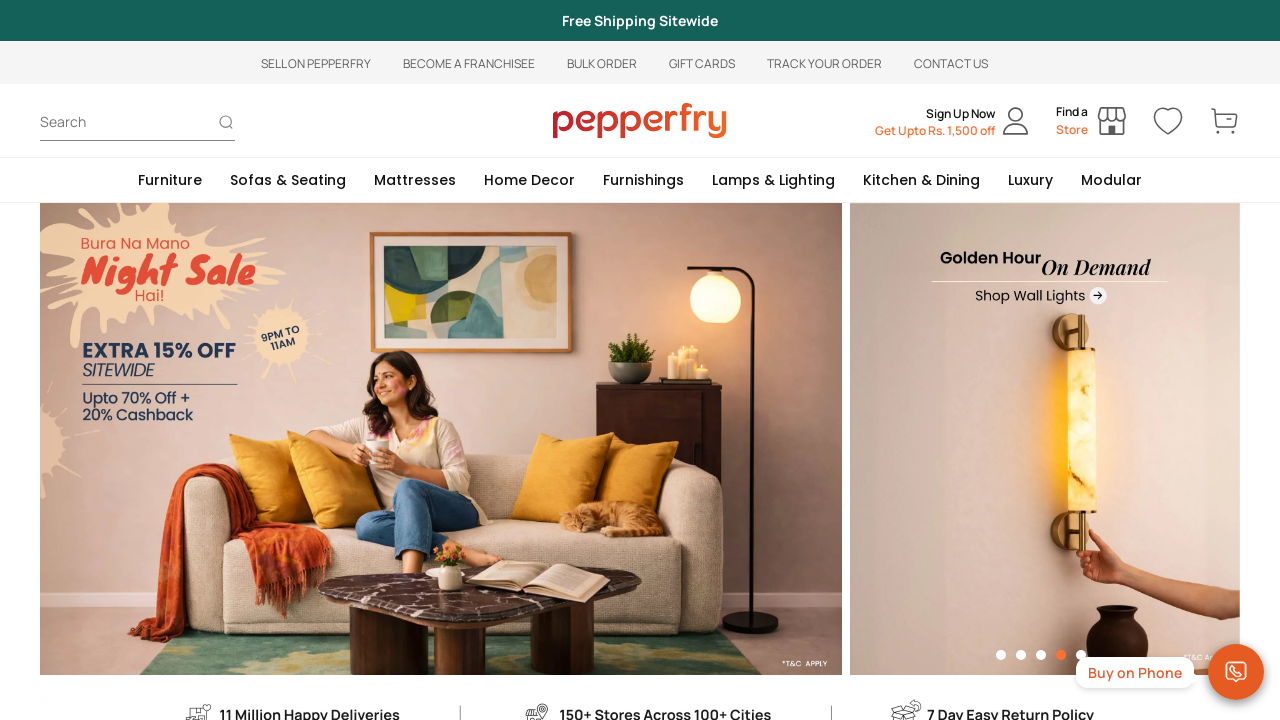

Clicked div element 3 in 'Partner With Us' section using JavaScript
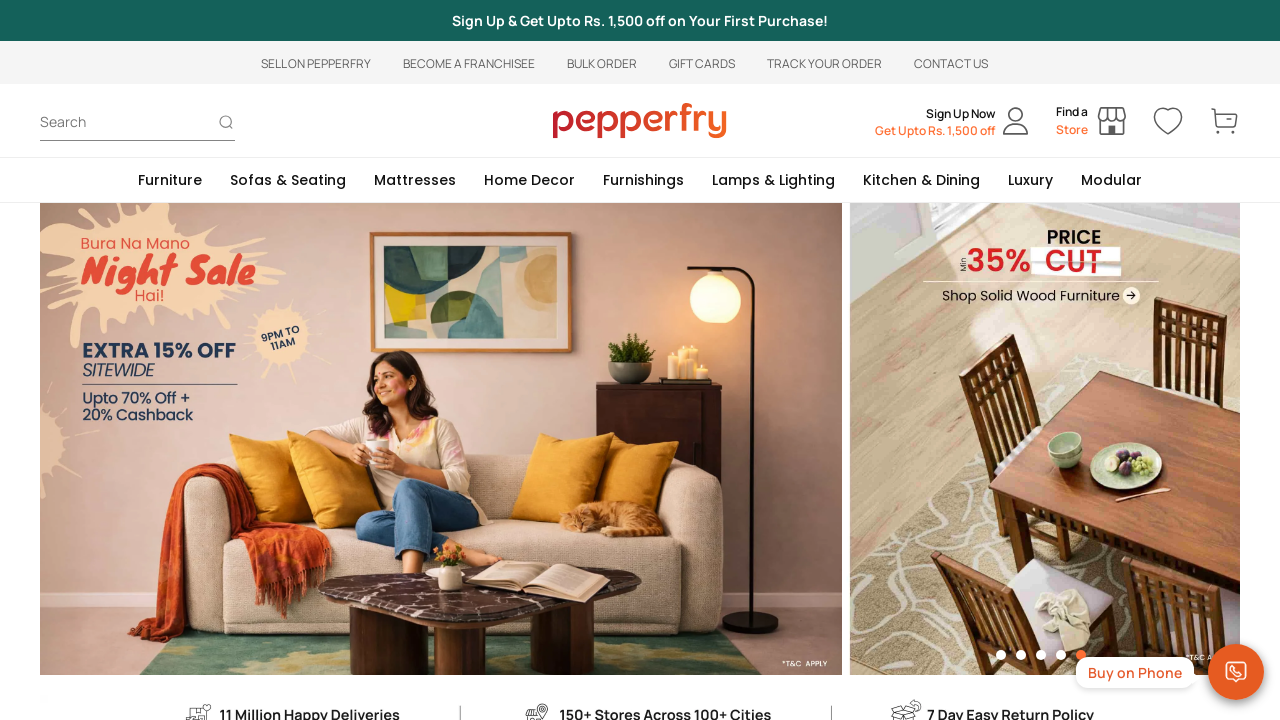

Waited 2 seconds after clicking div element 3
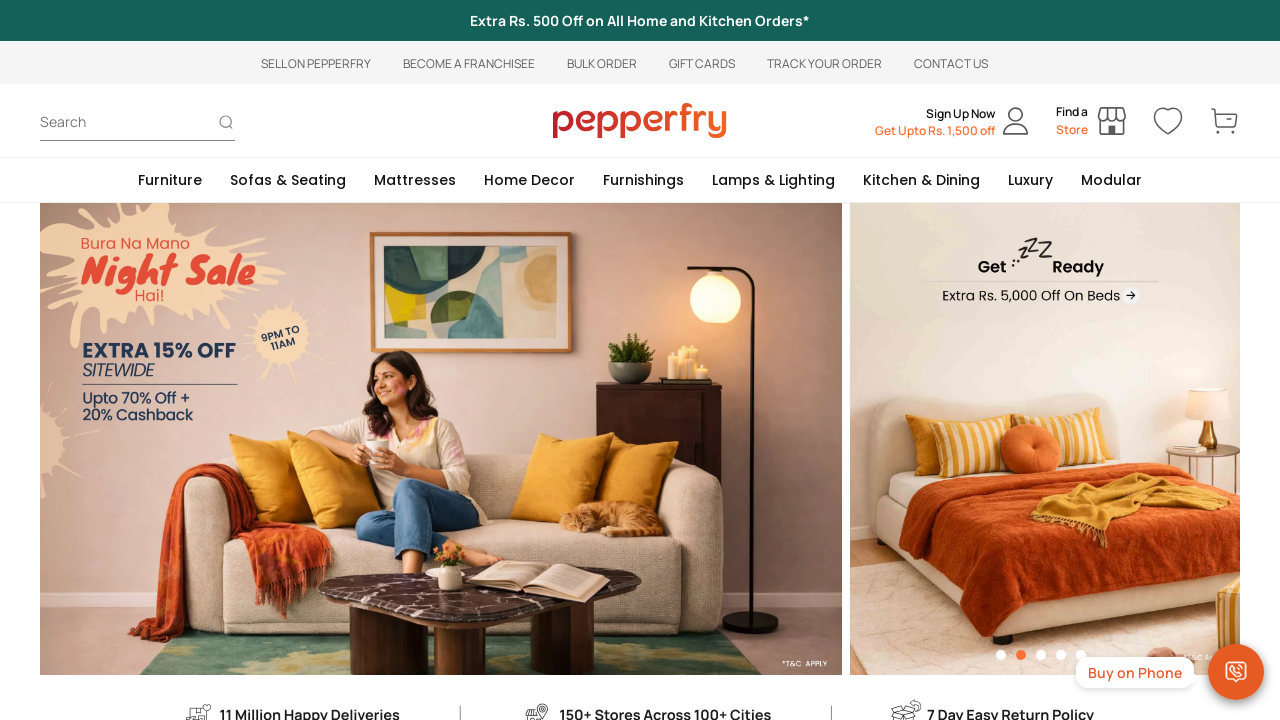

Clicked div element 4 in 'Partner With Us' section using JavaScript
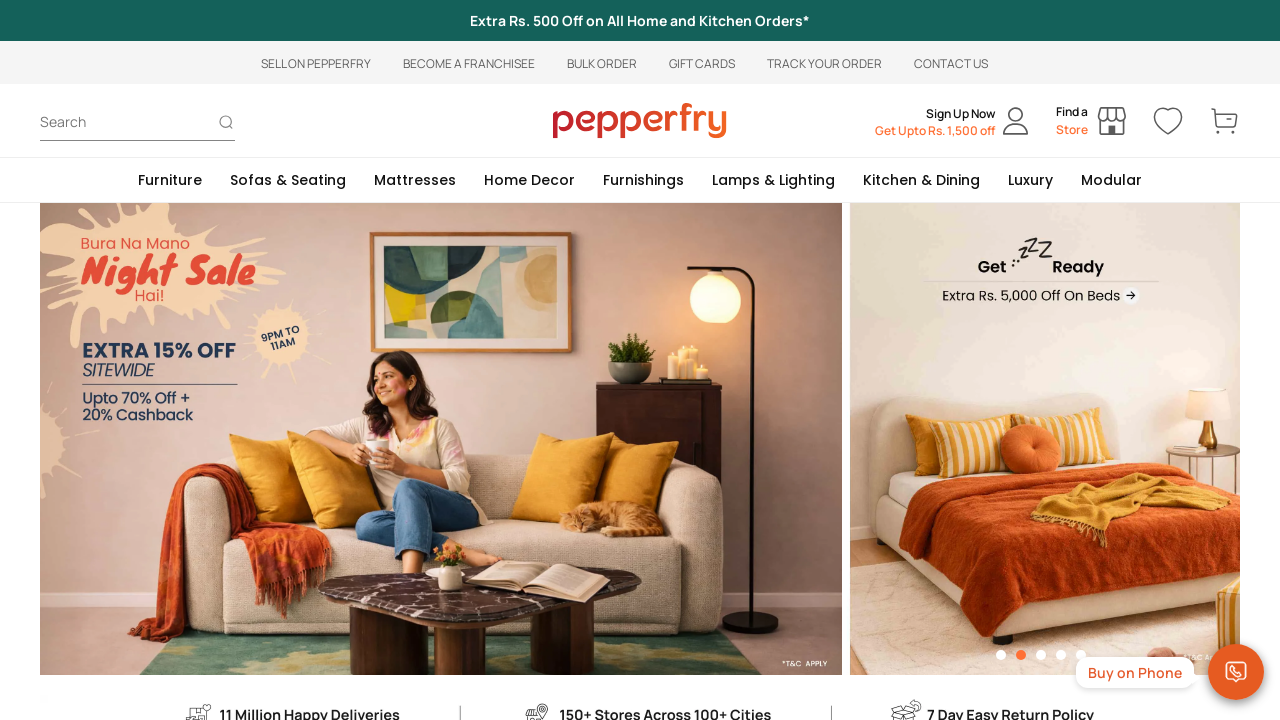

Waited 2 seconds after clicking div element 4
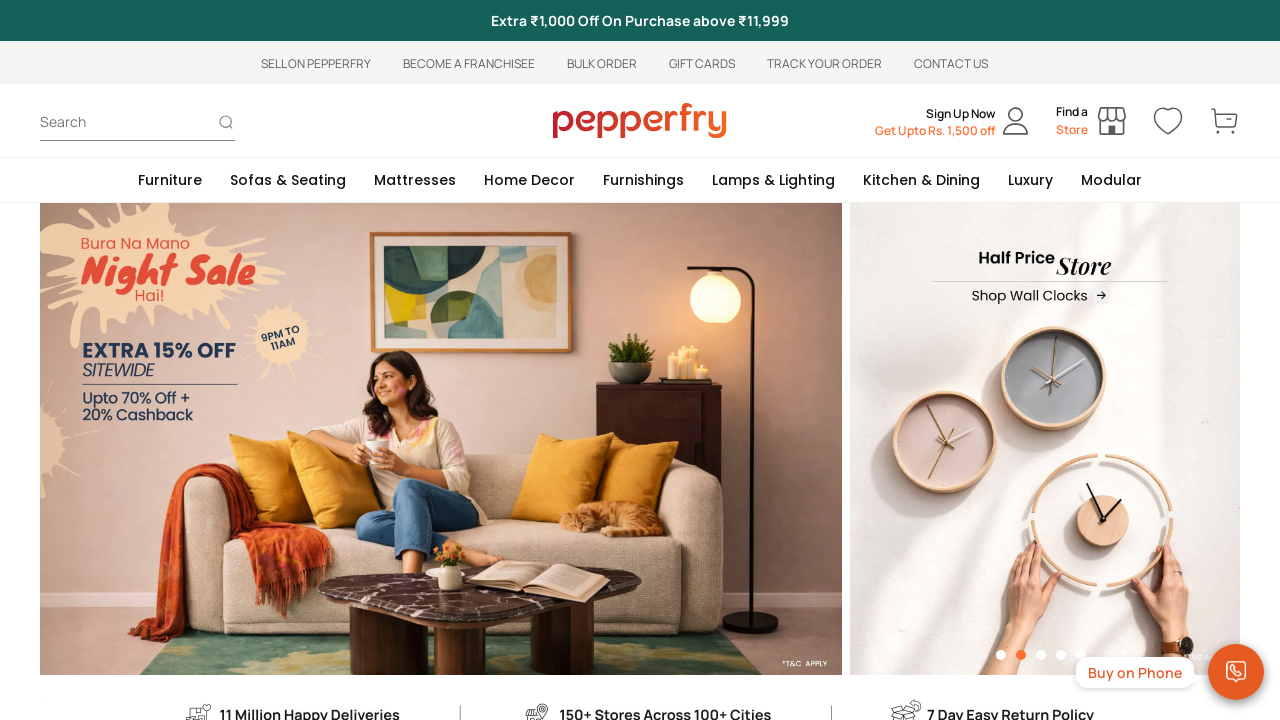

Clicked div element 5 in 'Partner With Us' section using JavaScript
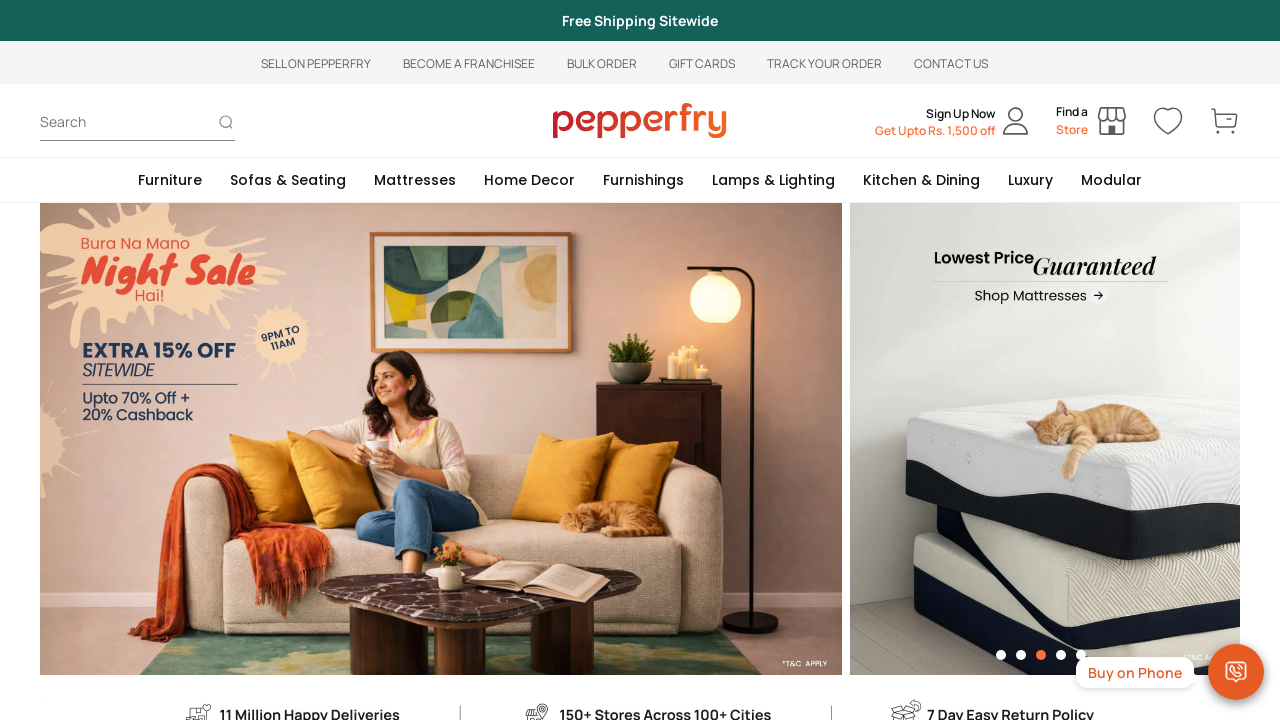

Waited 2 seconds after clicking div element 5
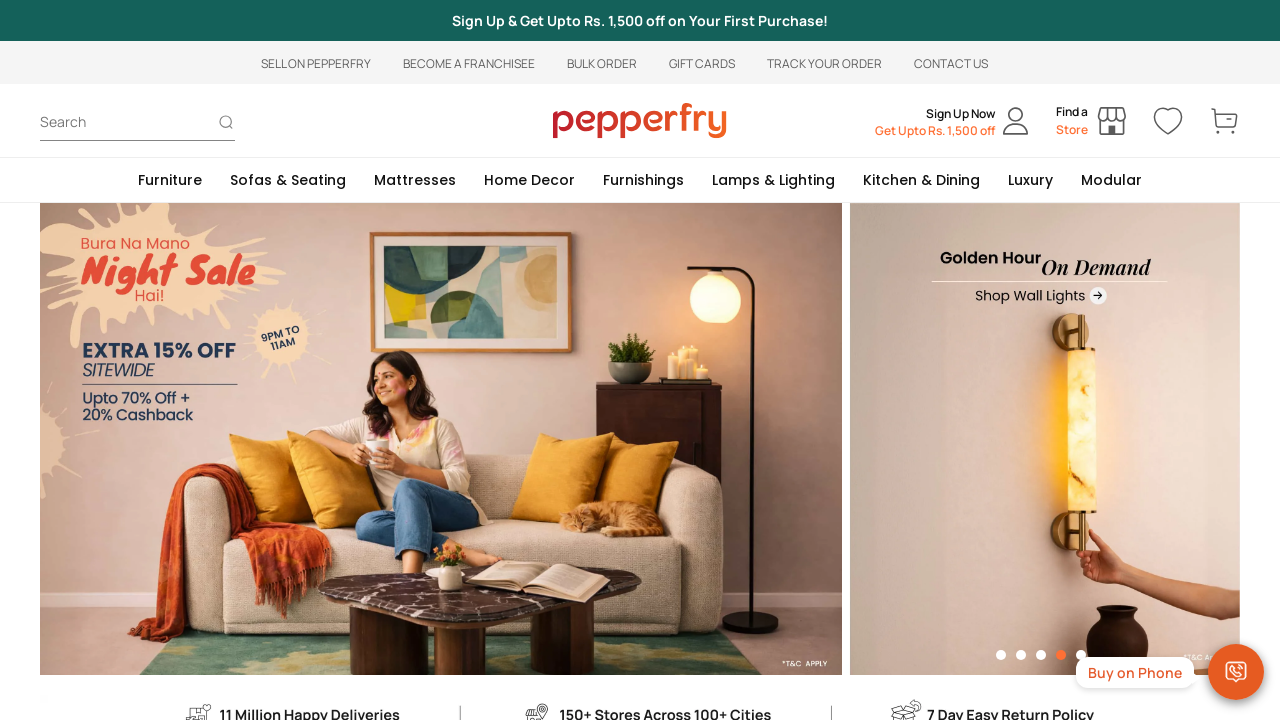

Clicked div element 6 in 'Partner With Us' section using JavaScript
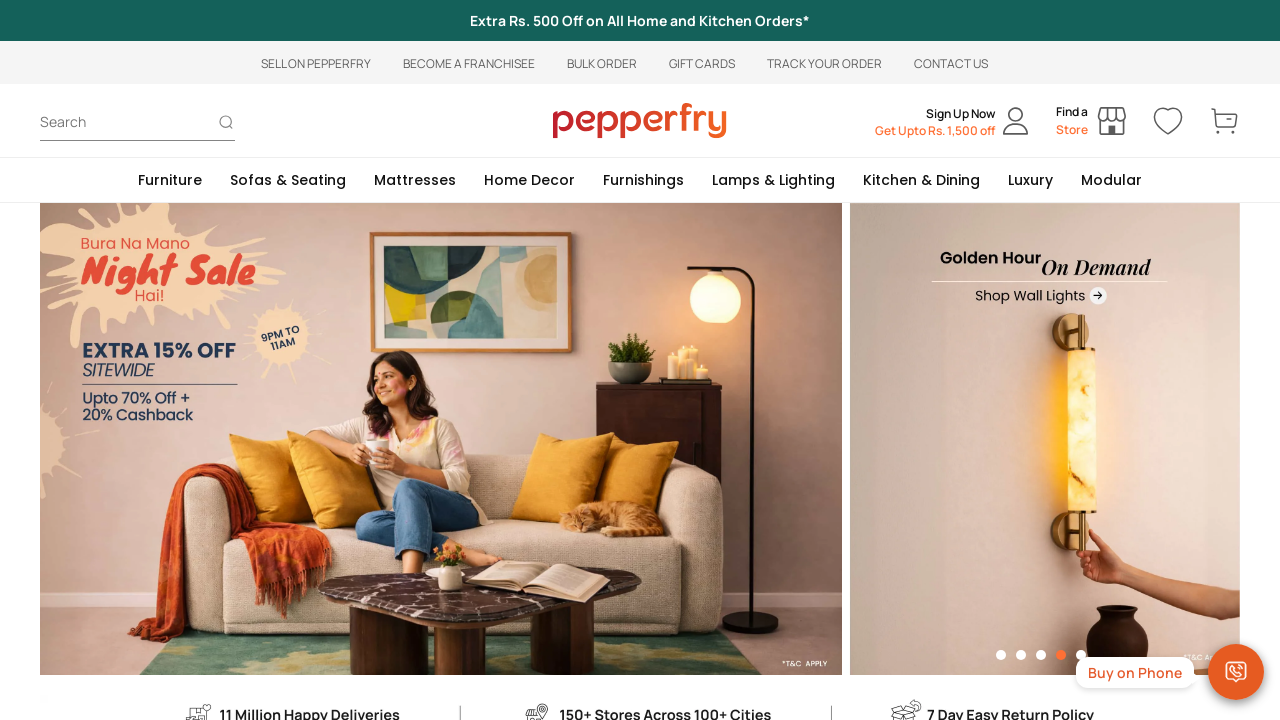

Waited 2 seconds after clicking div element 6
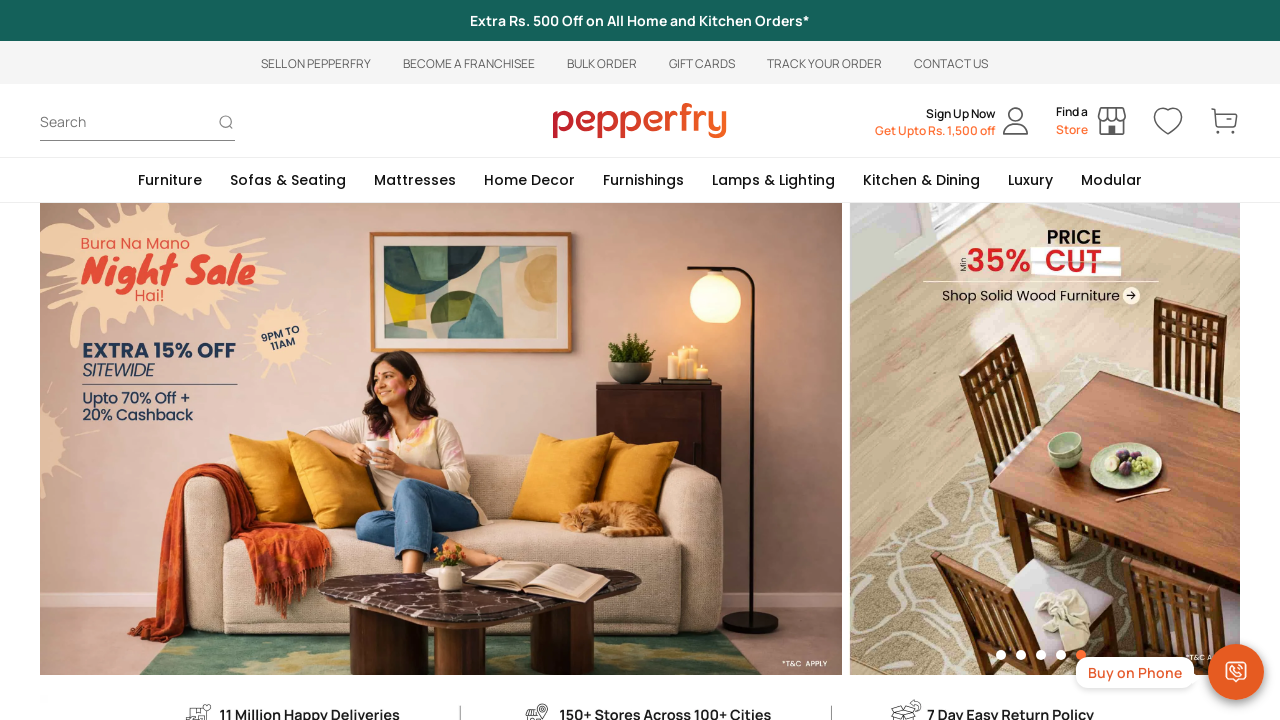

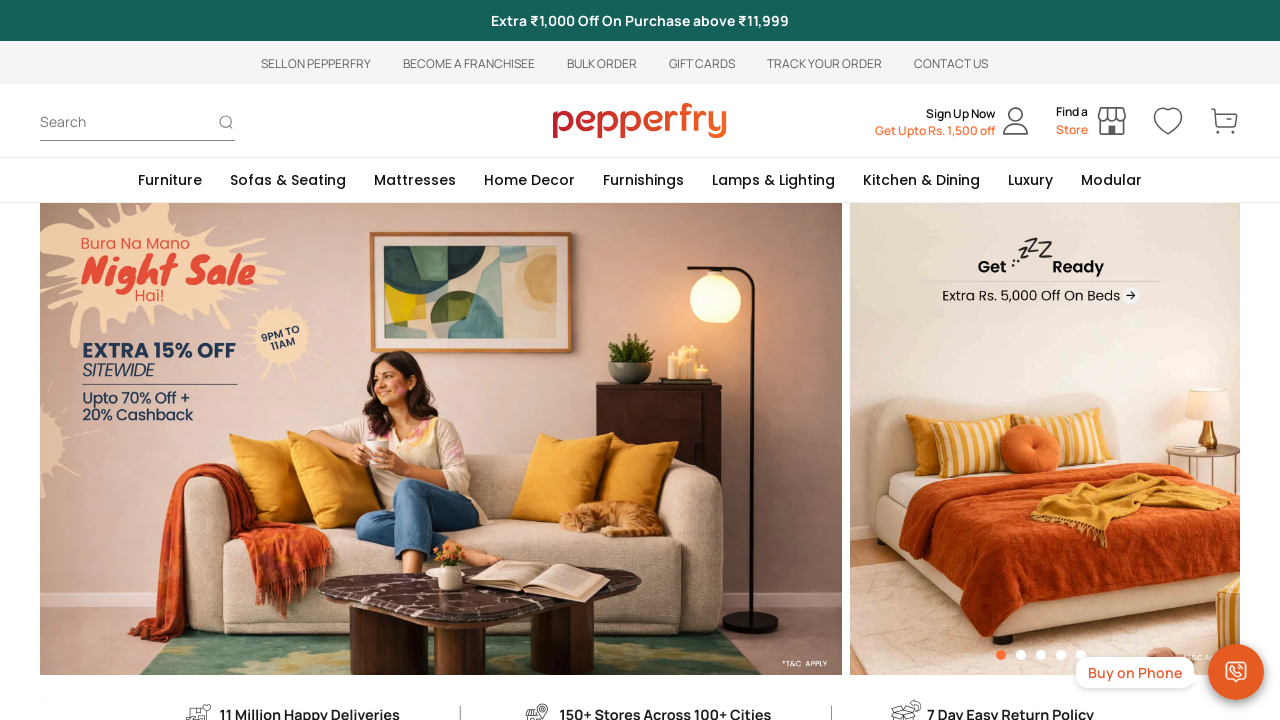